Navigates to Submit New Language page and verifies the important notice markup styling

Starting URL: http://www.99-bottles-of-beer.net/

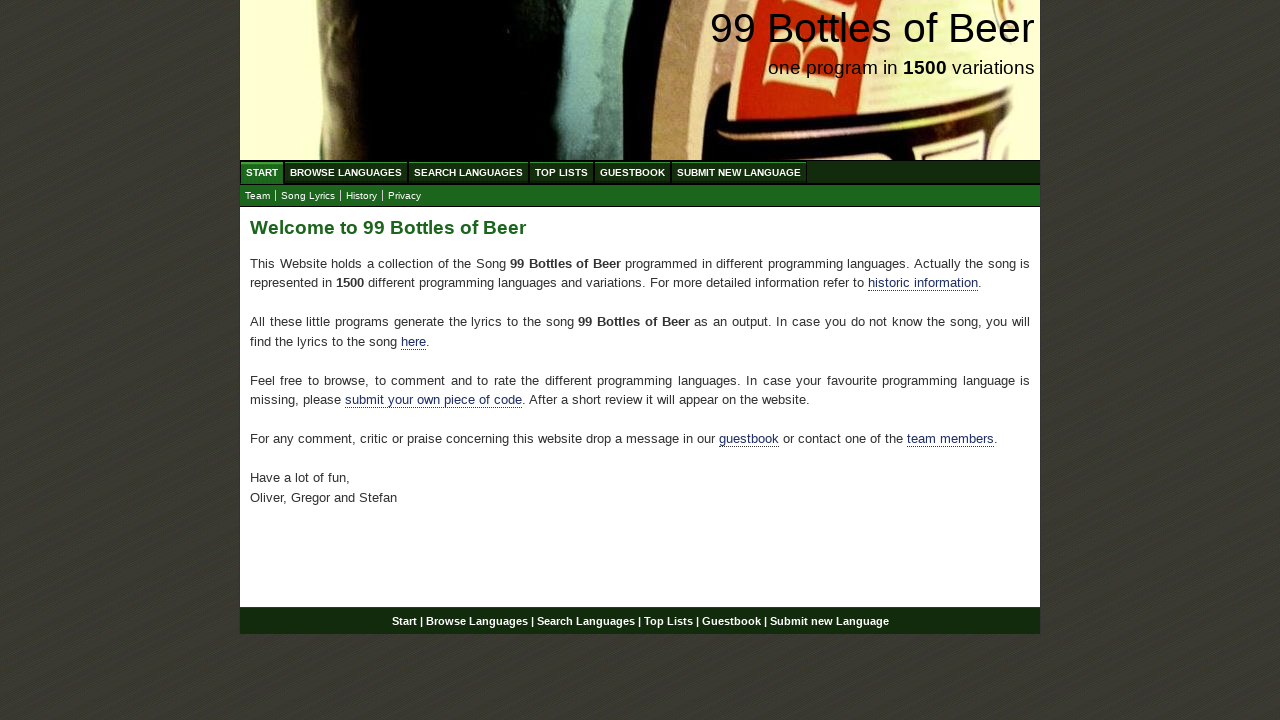

Clicked SUBMIT NEW LANGUAGE link at (739, 172) on text=SUBMIT NEW LANGUAGE
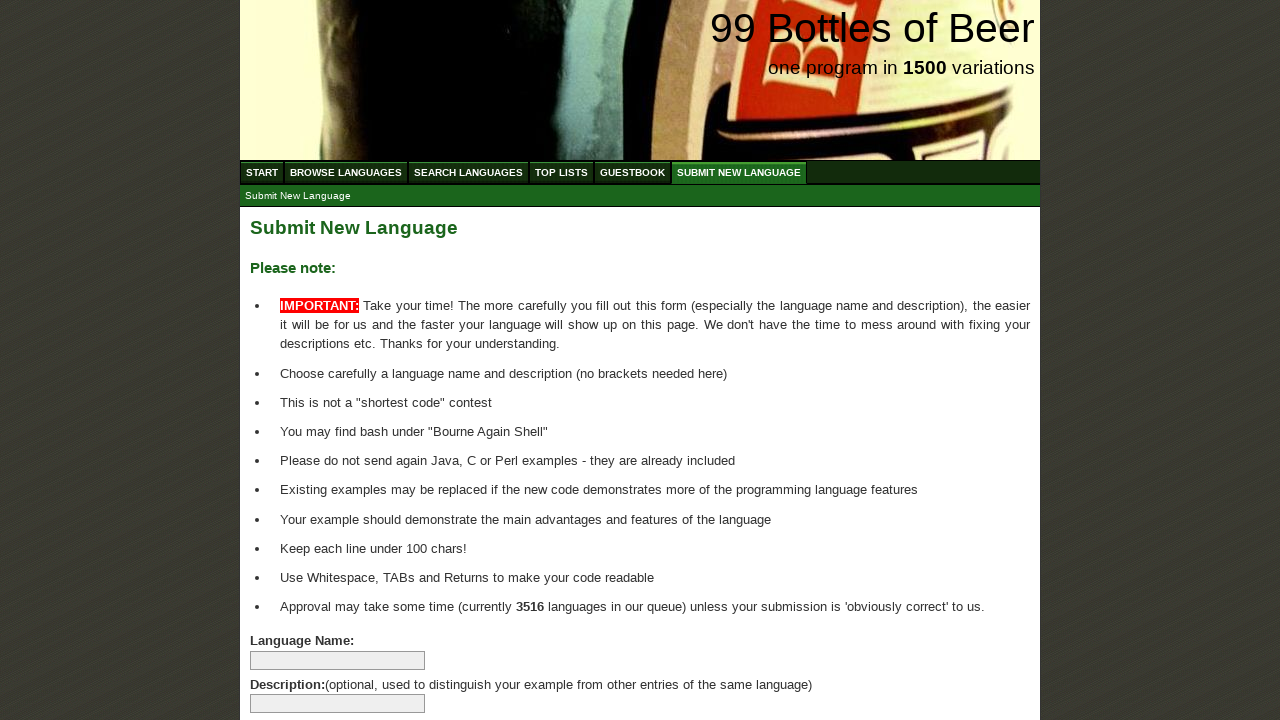

Waited for important notice markup list items to load
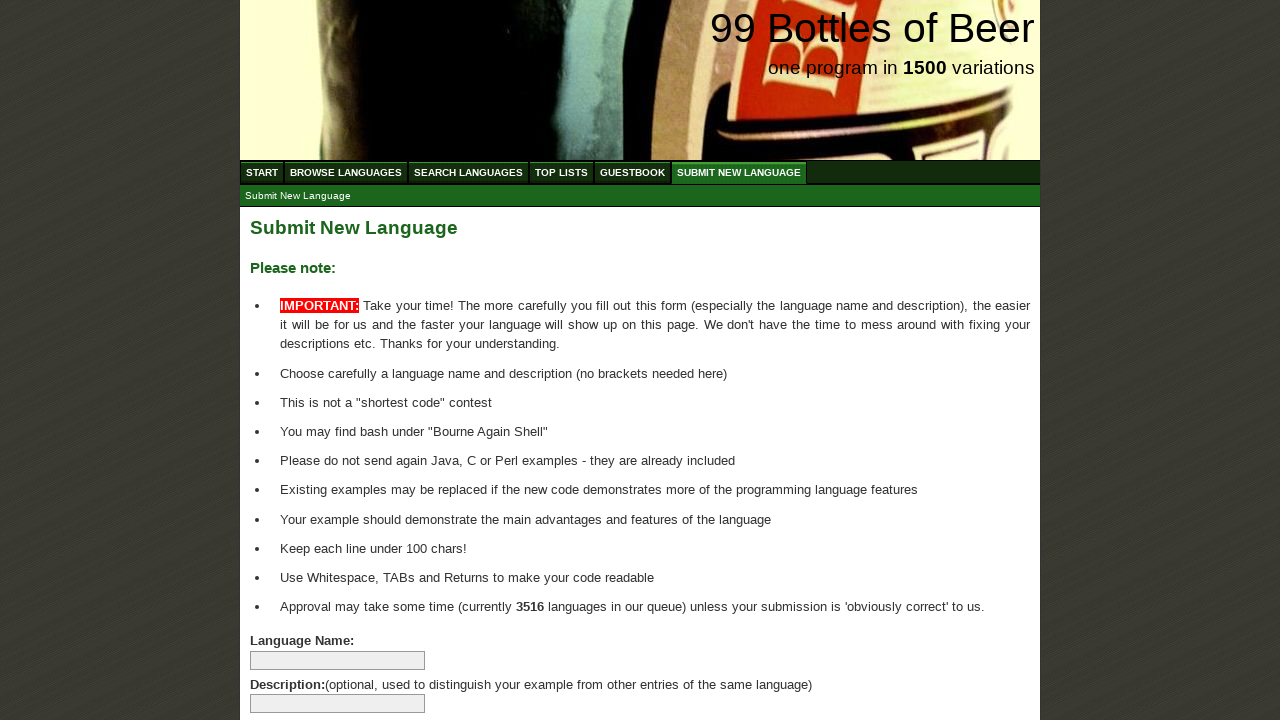

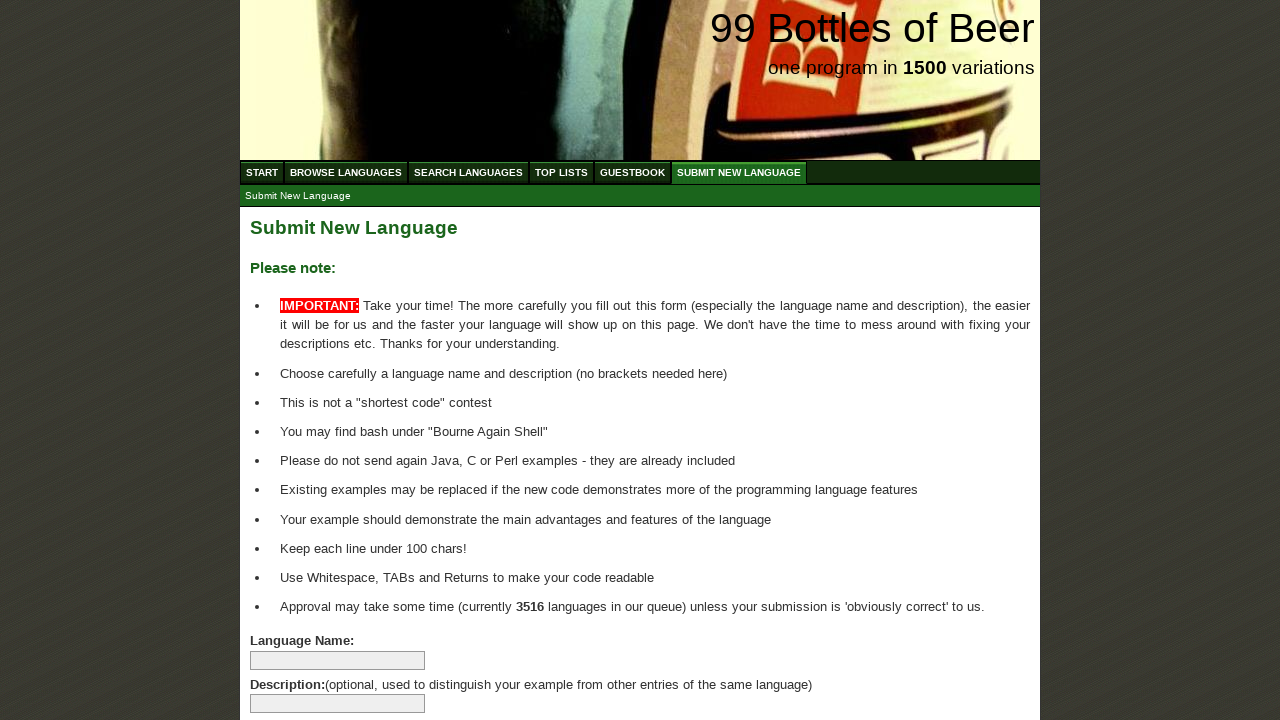